Tests a math calculation form by reading two numbers, calculating their sum, selecting the result from a dropdown, and submitting the form

Starting URL: http://suninjuly.github.io/selects1.html

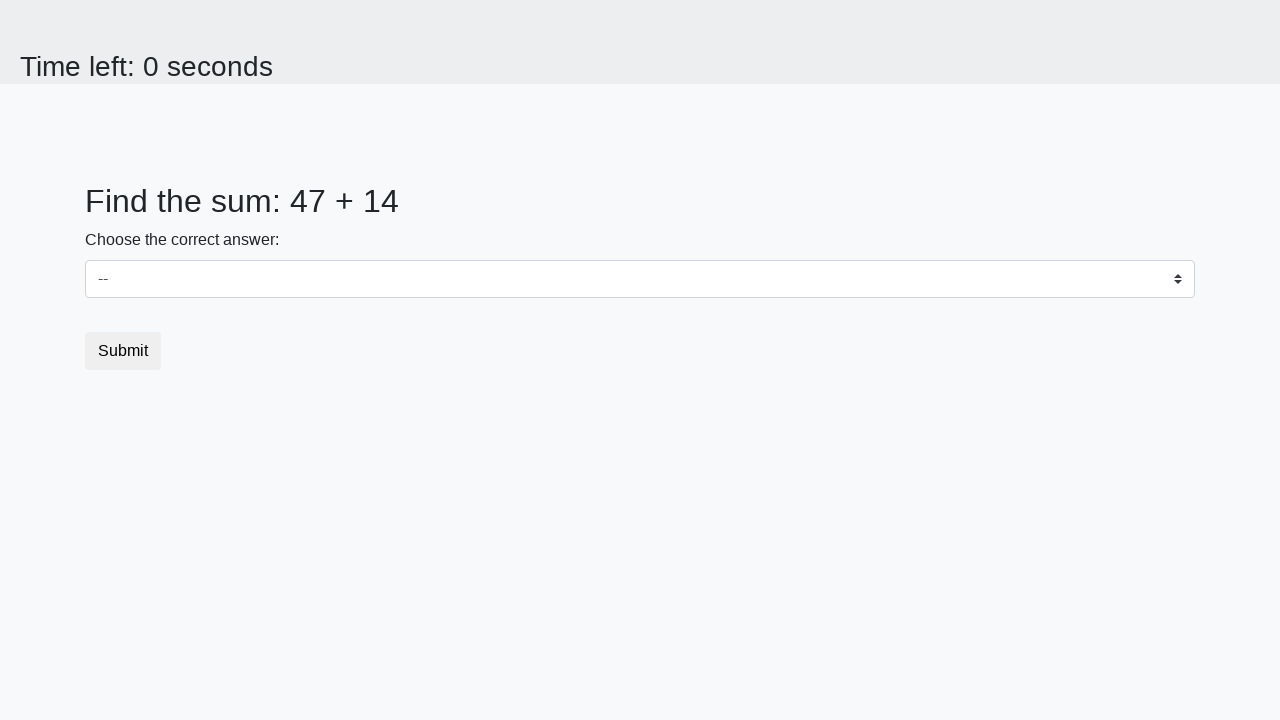

Read first number from #num1 element
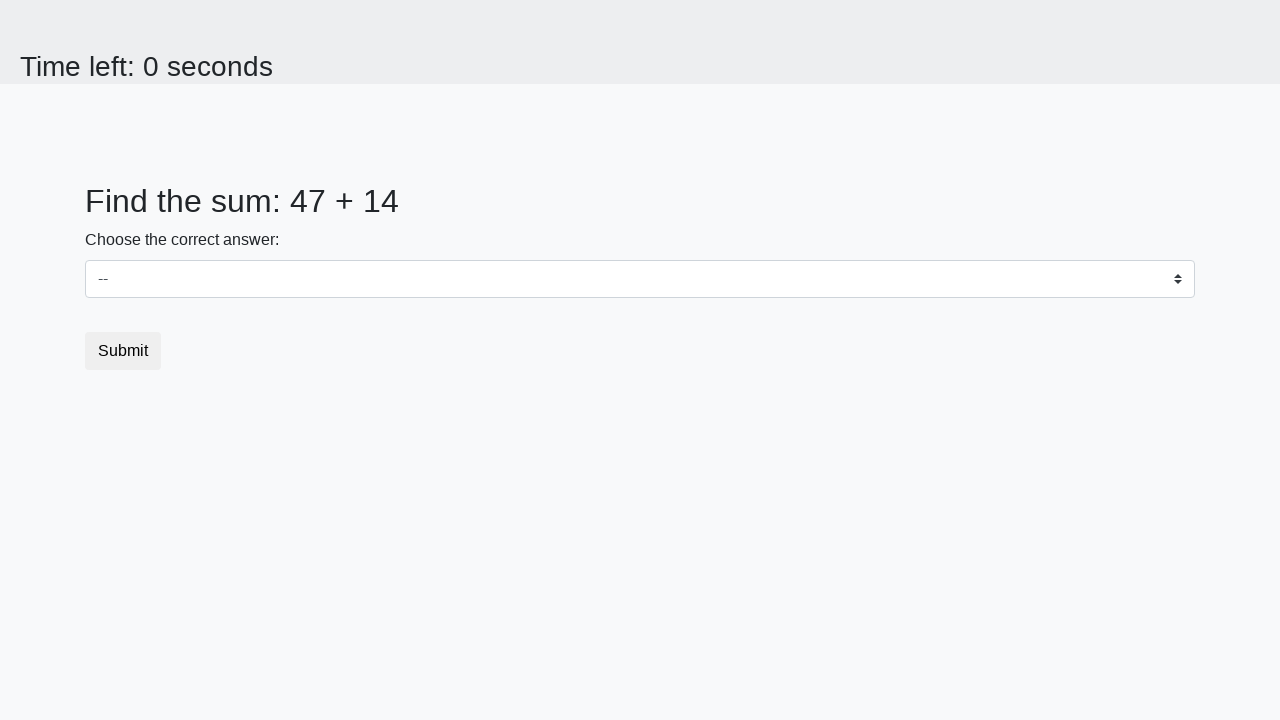

Read second number from #num2 element
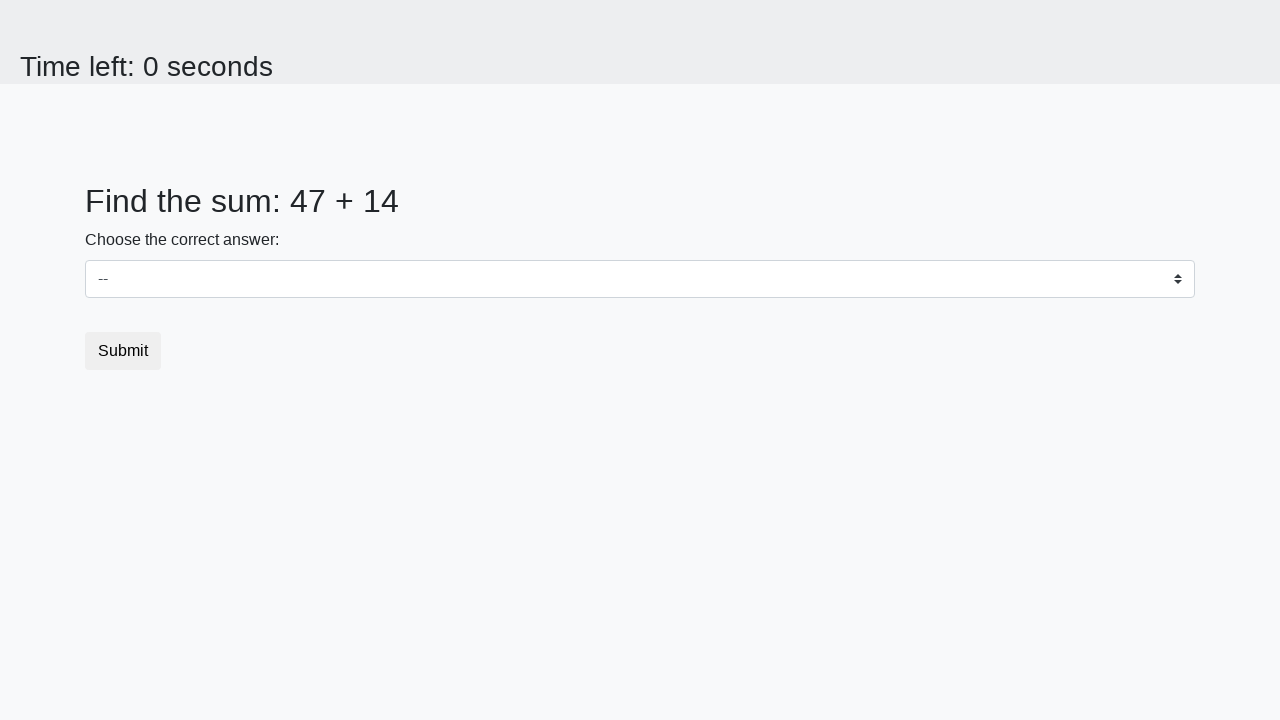

Calculated sum: 47 + 14 = 61
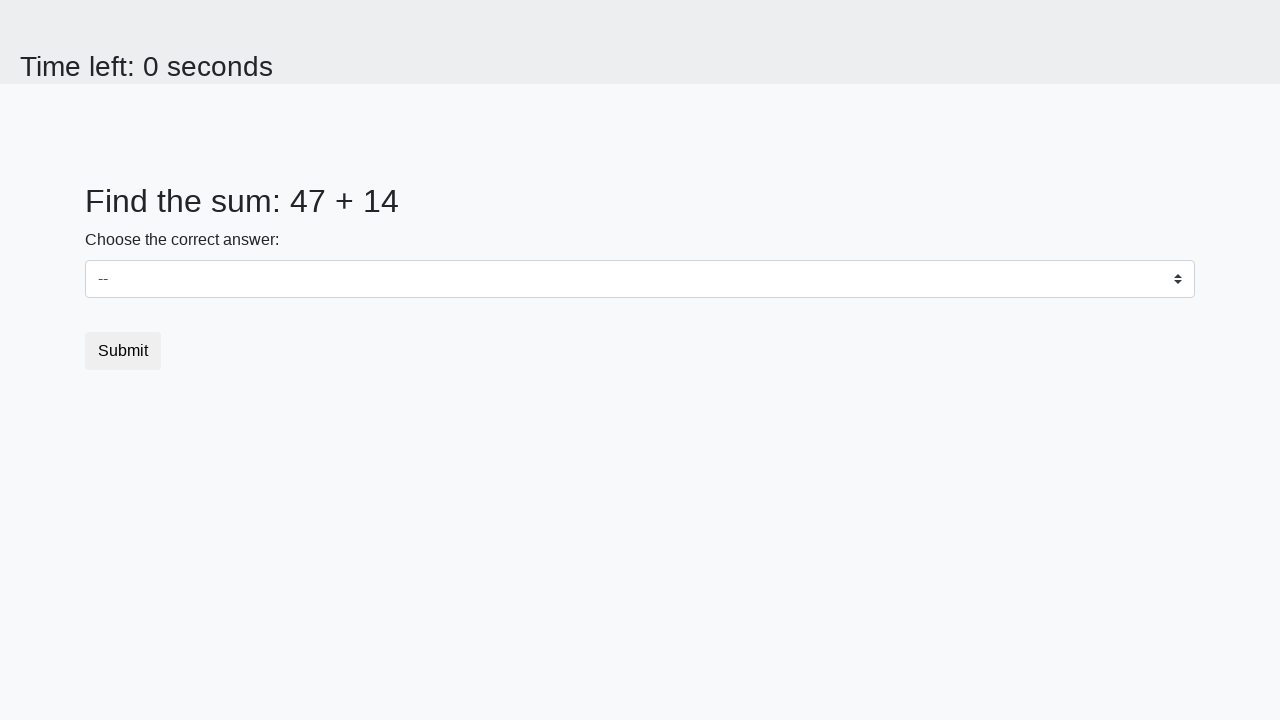

Selected result '61' from dropdown #dropdown on #dropdown
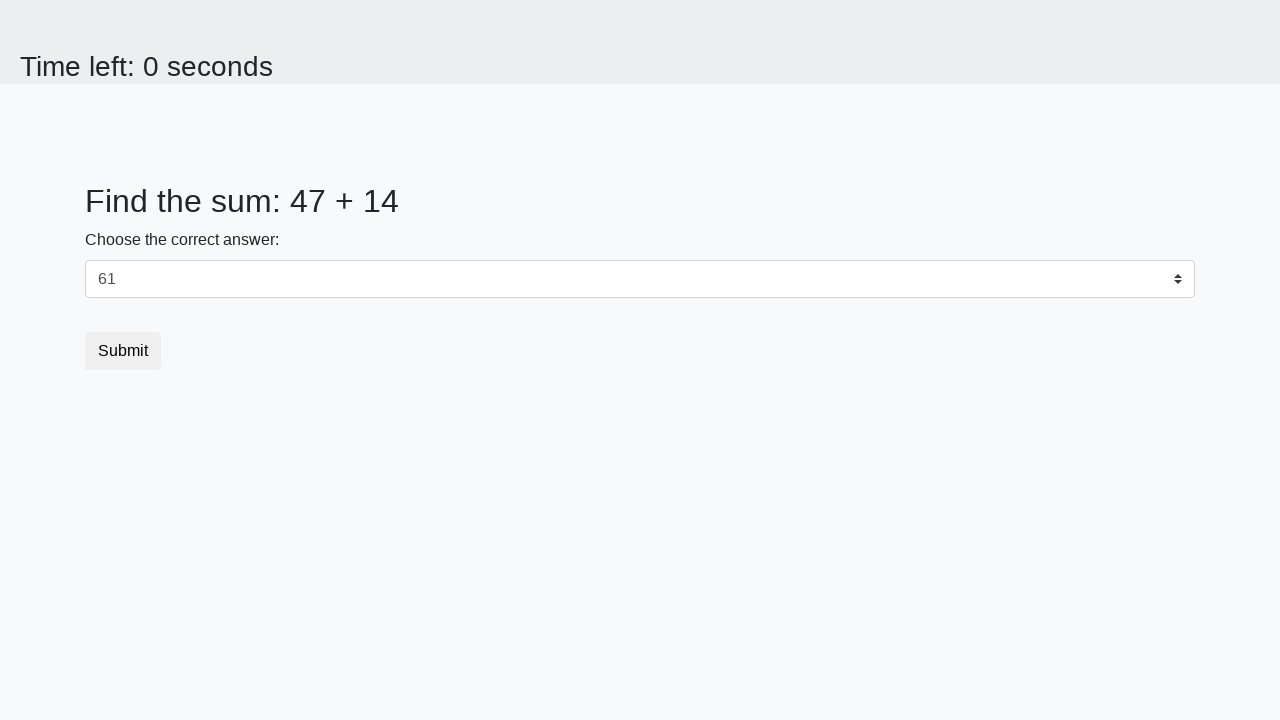

Clicked submit button to submit the form at (123, 351) on [type='submit']
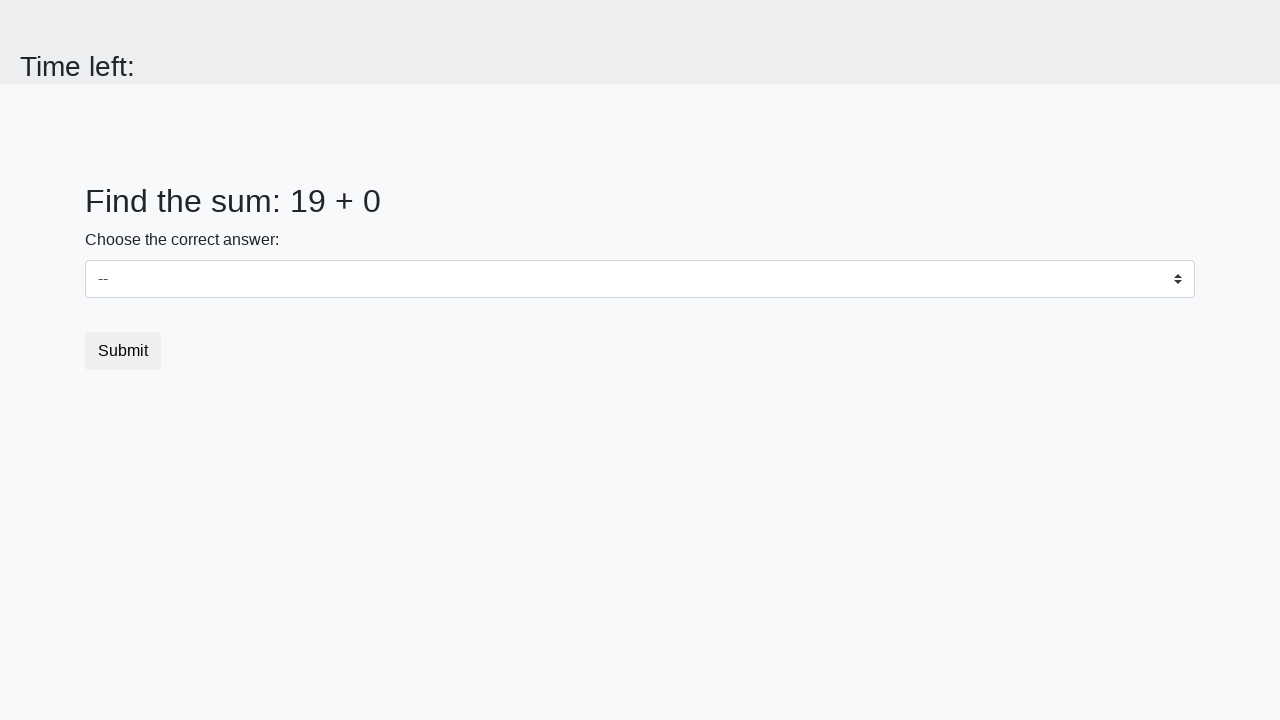

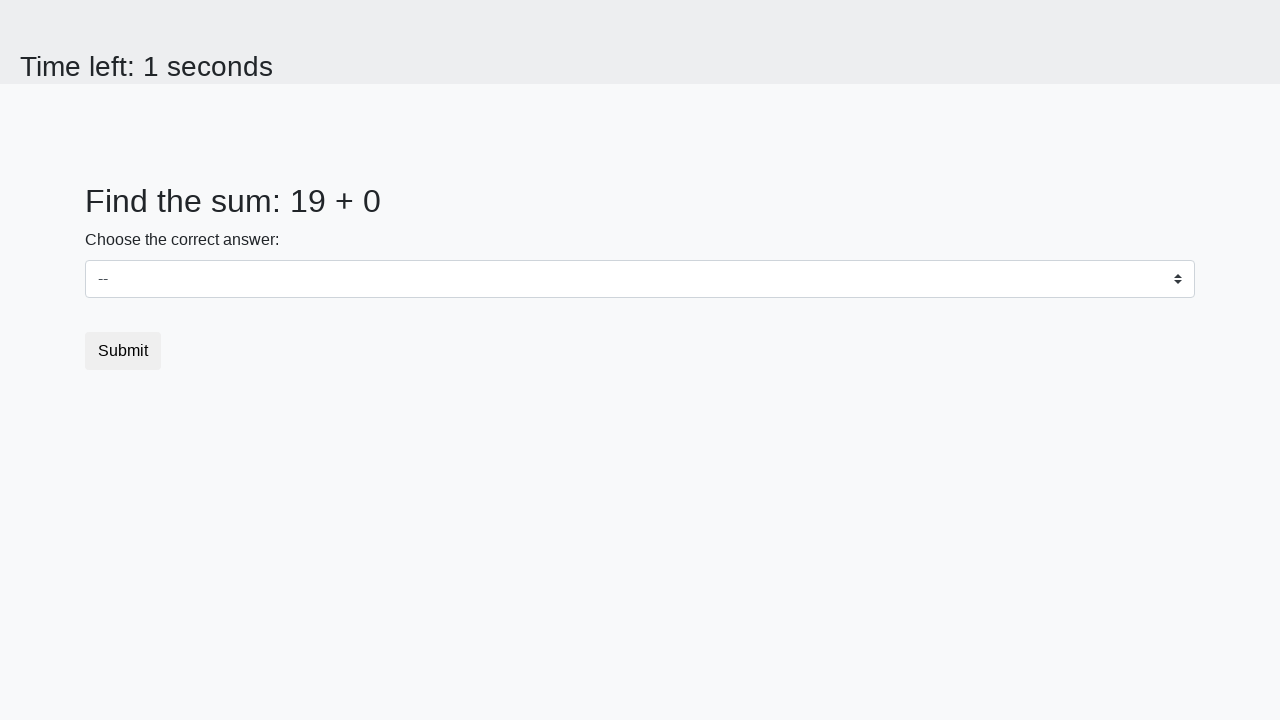